Tests alert handling by filling a name field and accepting the alert popup

Starting URL: https://rahulshettyacademy.com/AutomationPractice/

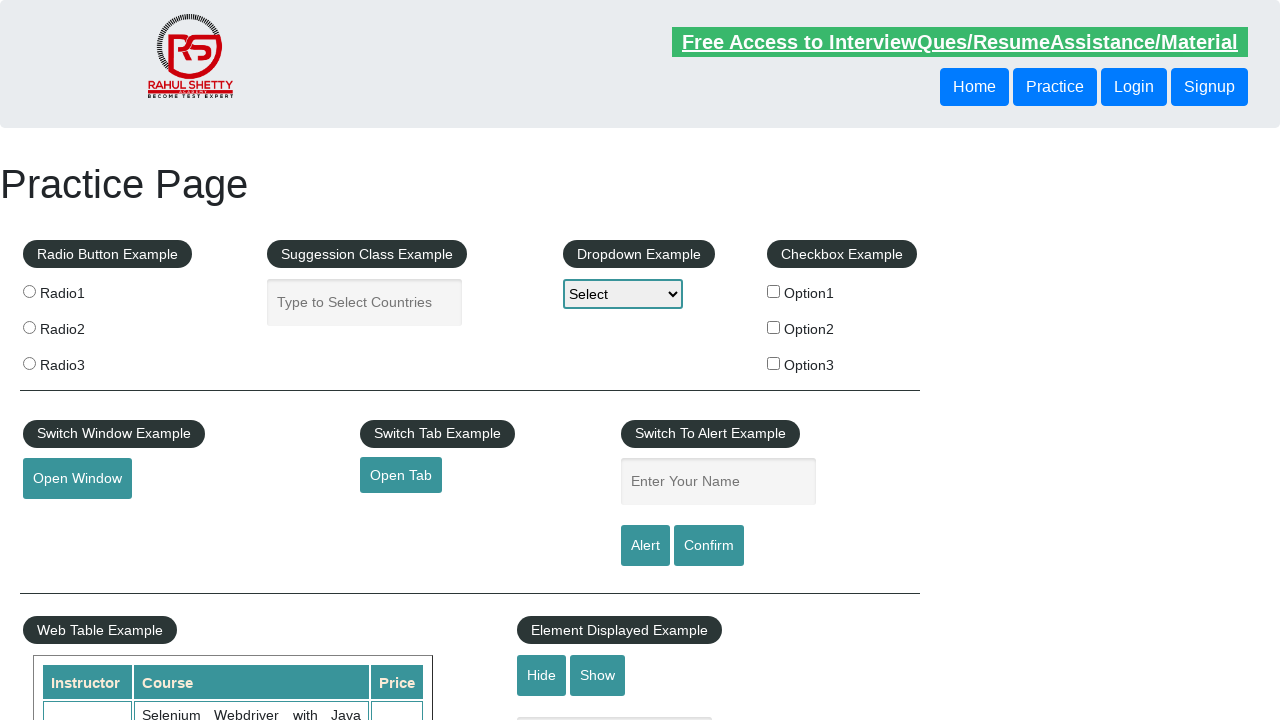

Filled name field with 'TestUser' on input#name
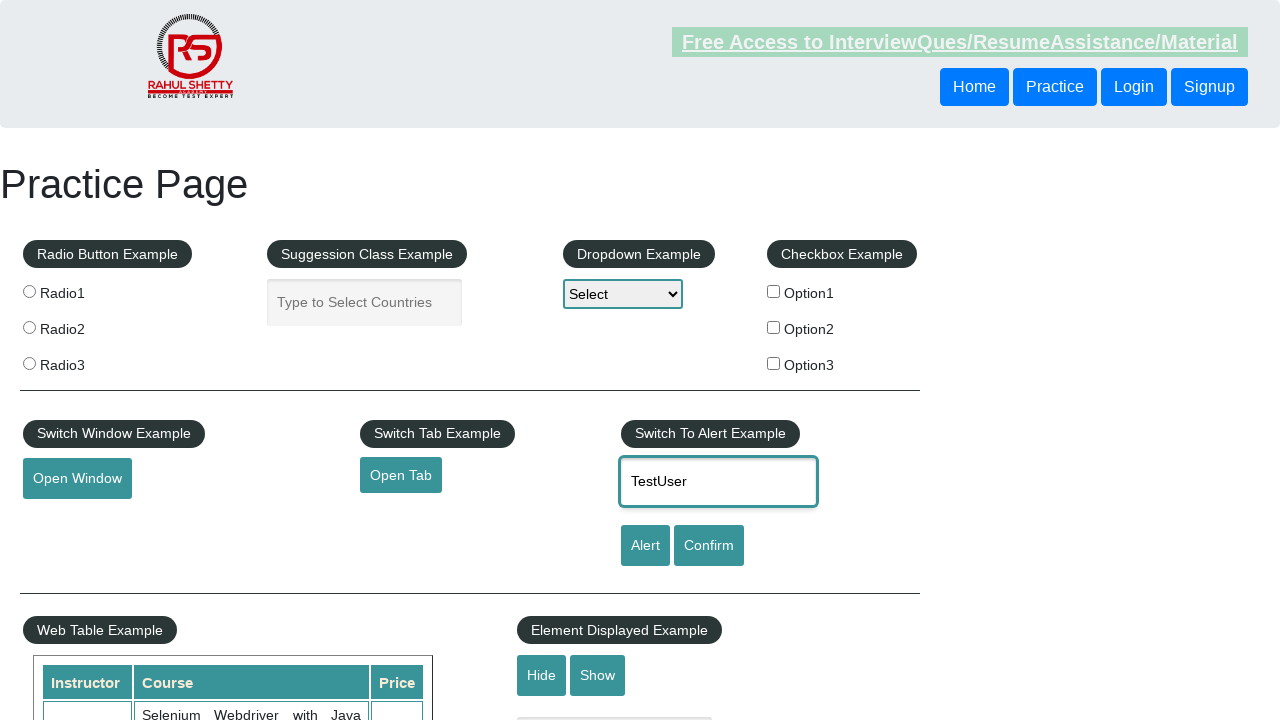

Set up dialog handler to accept alerts
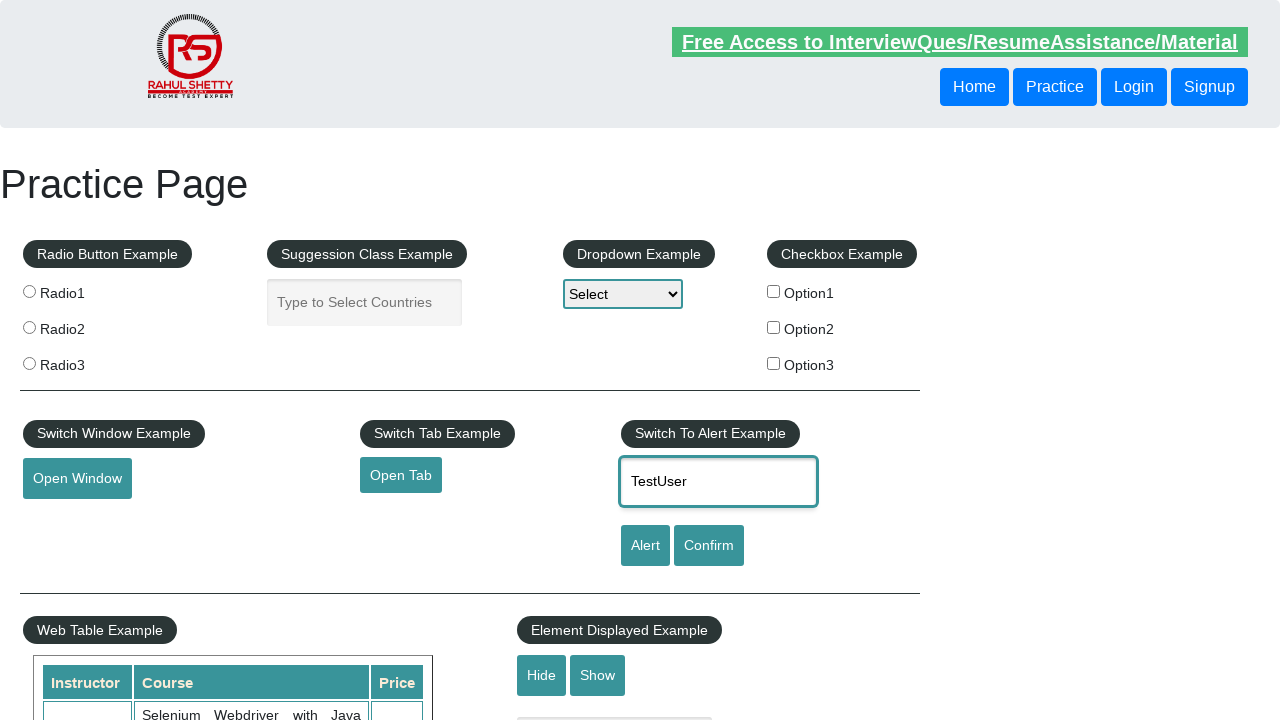

Clicked alert button to trigger popup at (645, 546) on #alertbtn
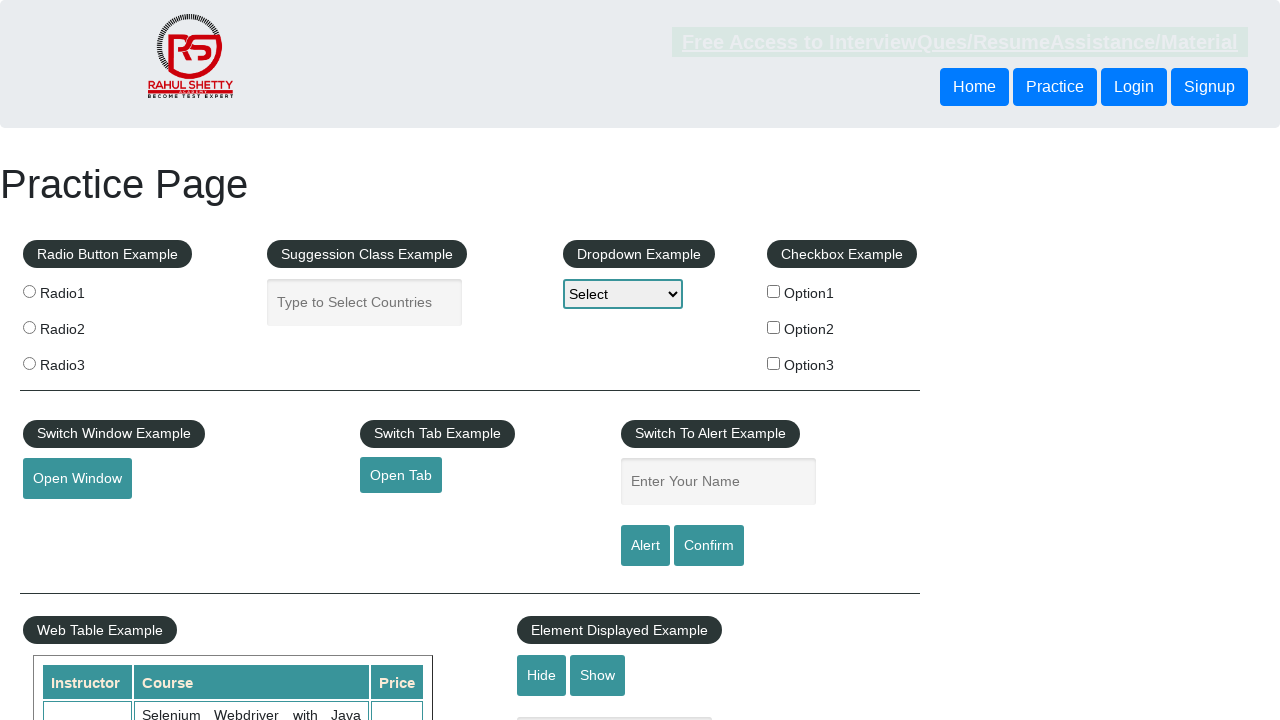

Waited 500ms for alert to be processed
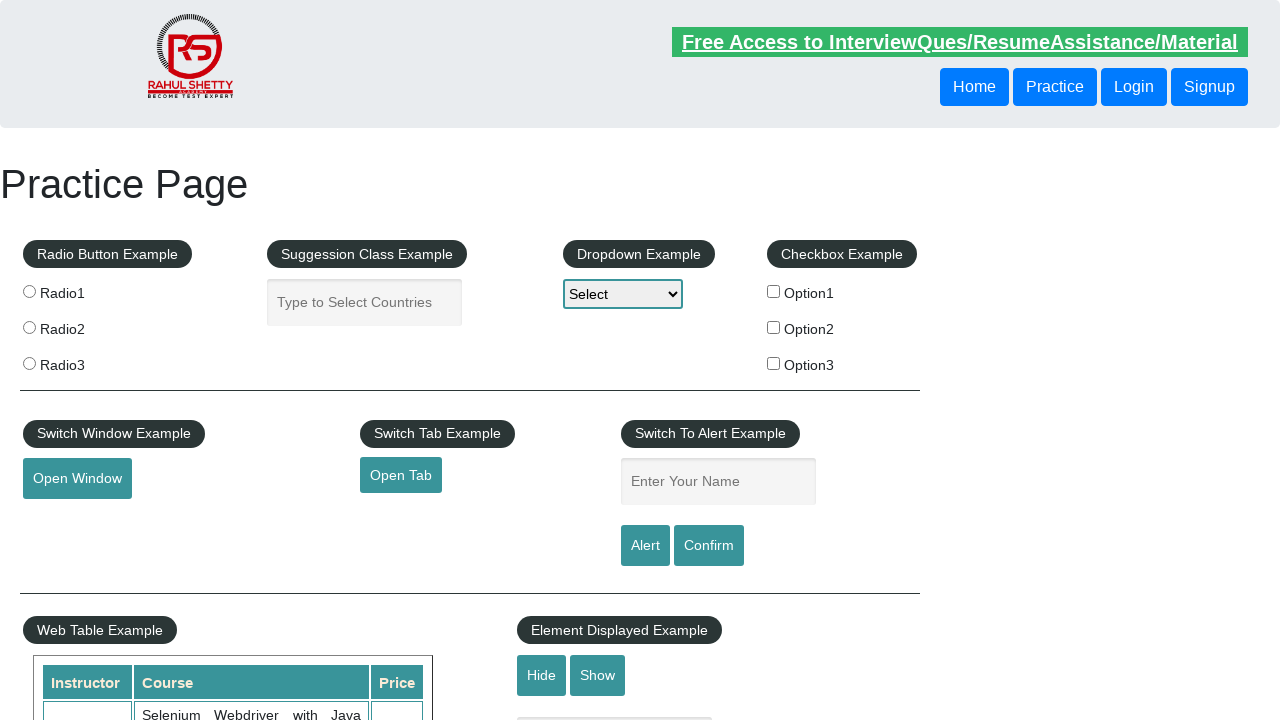

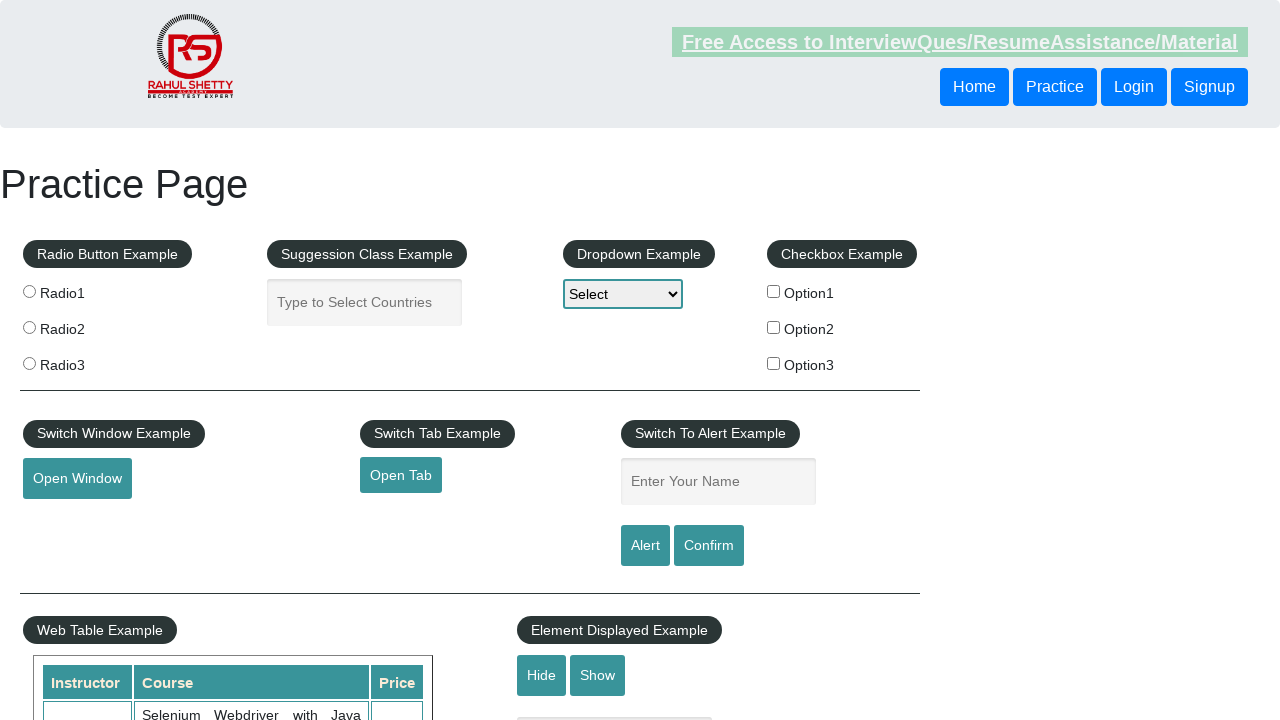